Tests right-click context menu functionality by right-clicking on a button element, displaying the context menu options, and clicking on the "Copy" option.

Starting URL: http://swisnl.github.io/jQuery-contextMenu/demo.html

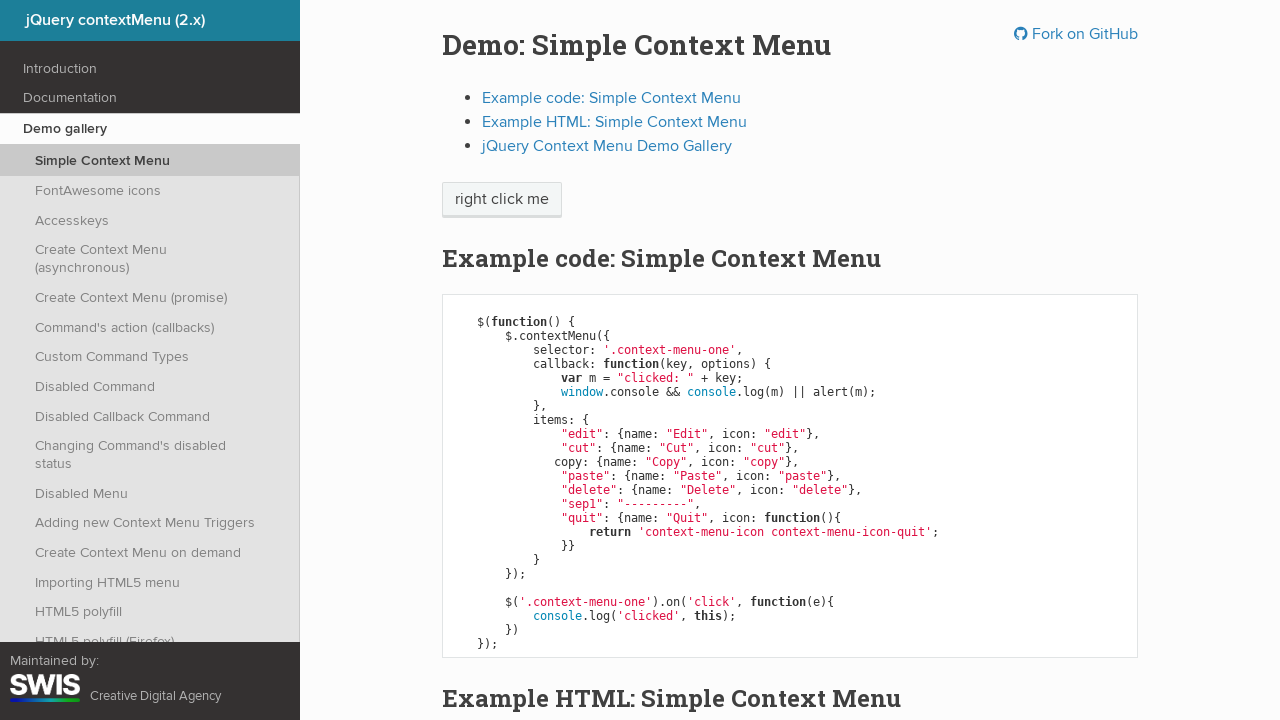

Right-click button element loaded and visible
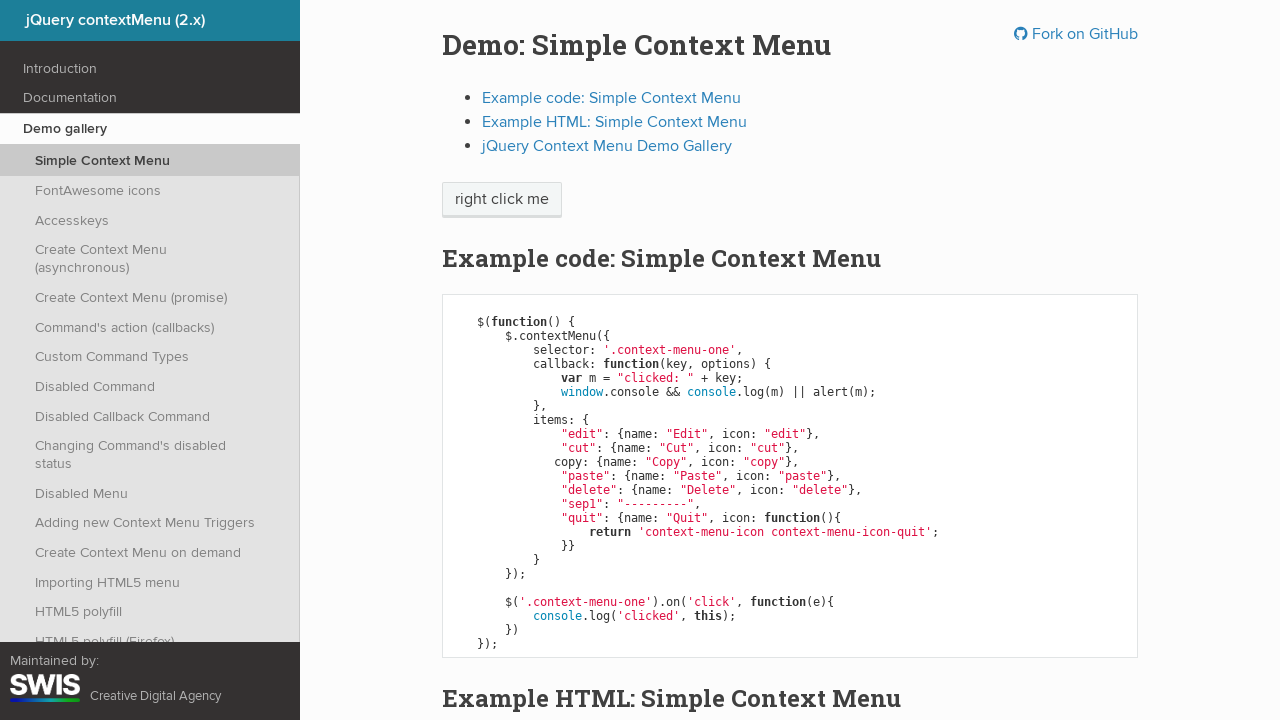

Right-clicked on the button to open context menu at (502, 200) on //span[text()='right click me']
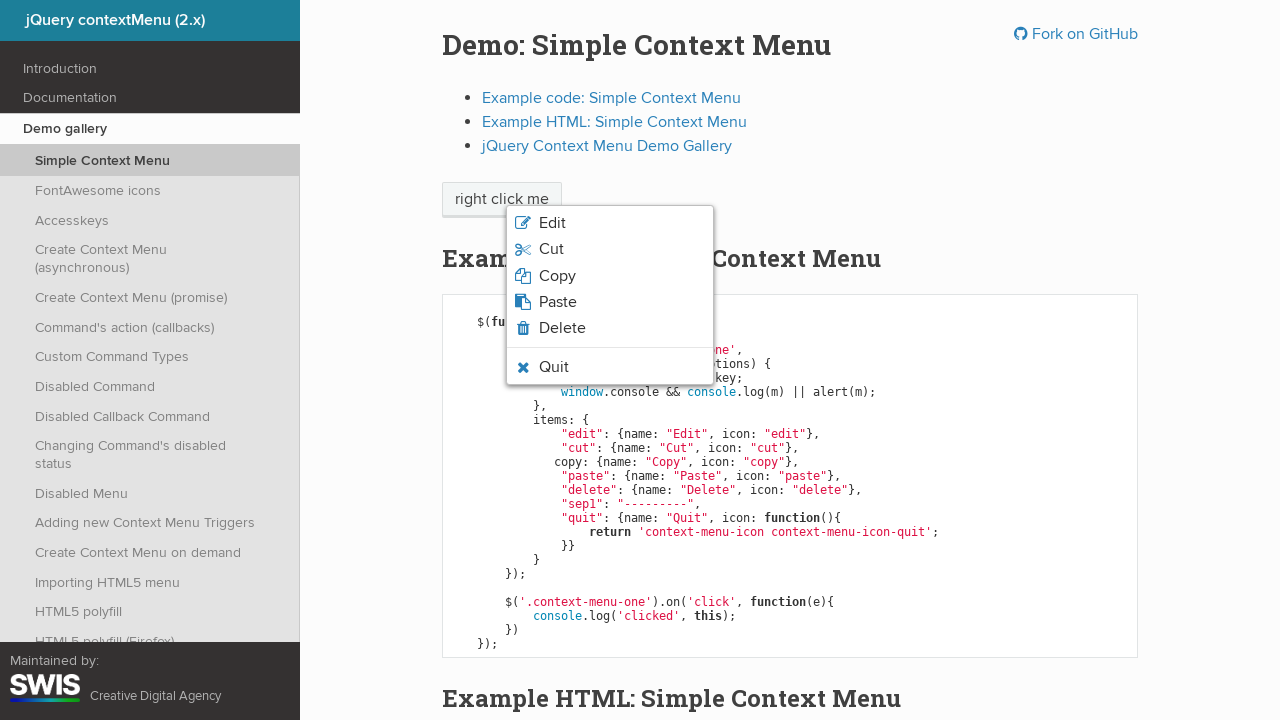

Context menu appeared with options
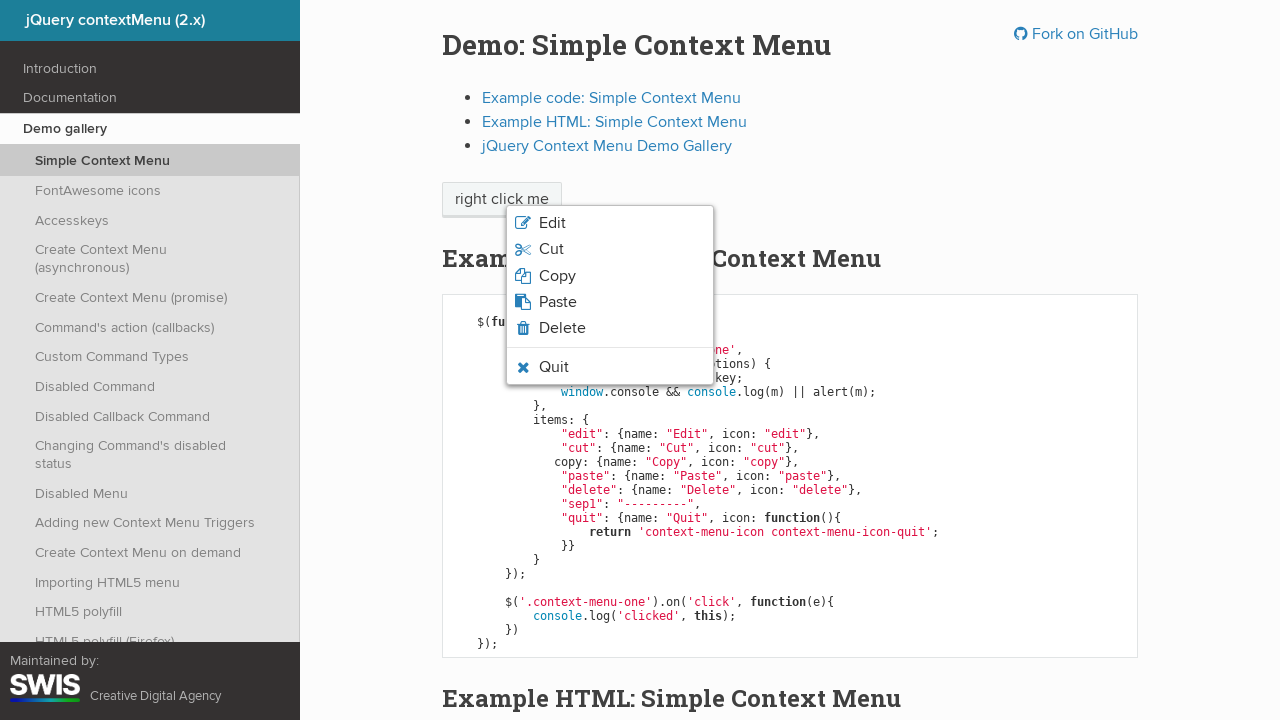

Clicked on the 'Copy' option in context menu at (557, 276) on ul.context-menu-list li.context-menu-icon span:text('Copy')
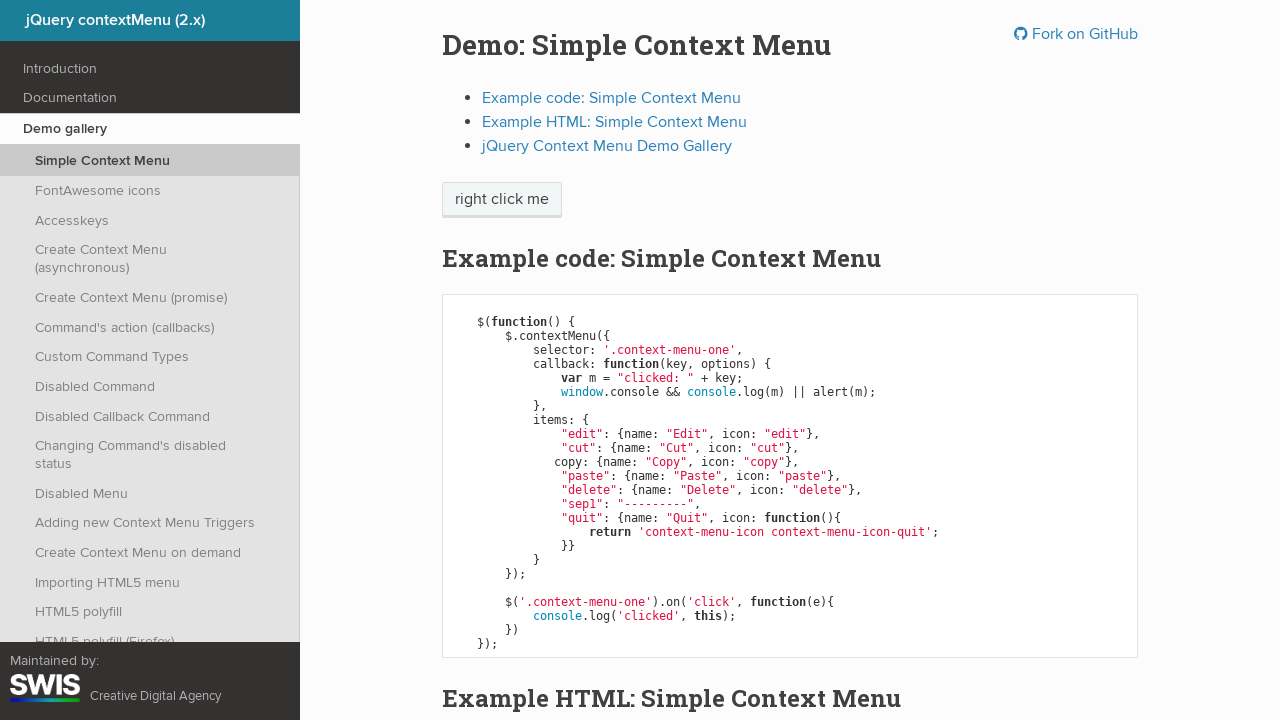

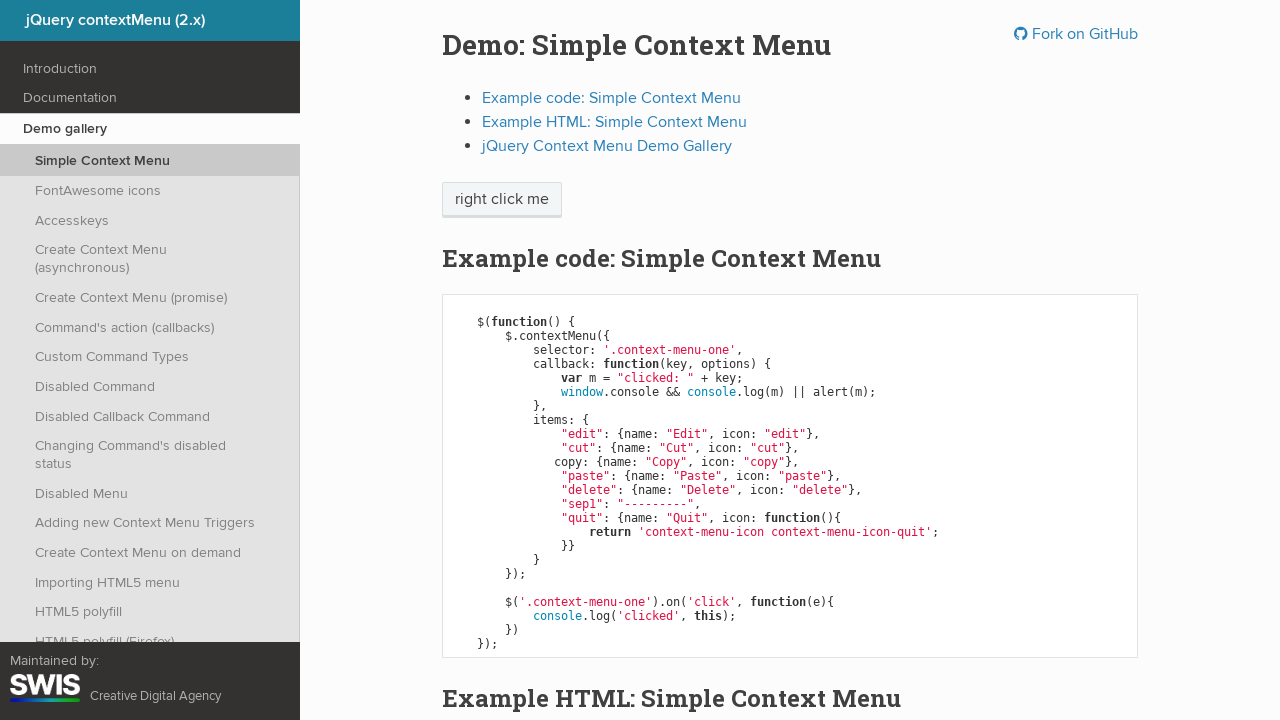